Tests accepting a JavaScript confirm dialog by clicking the confirm button and accepting the dialog

Starting URL: https://the-internet.herokuapp.com/javascript_alerts

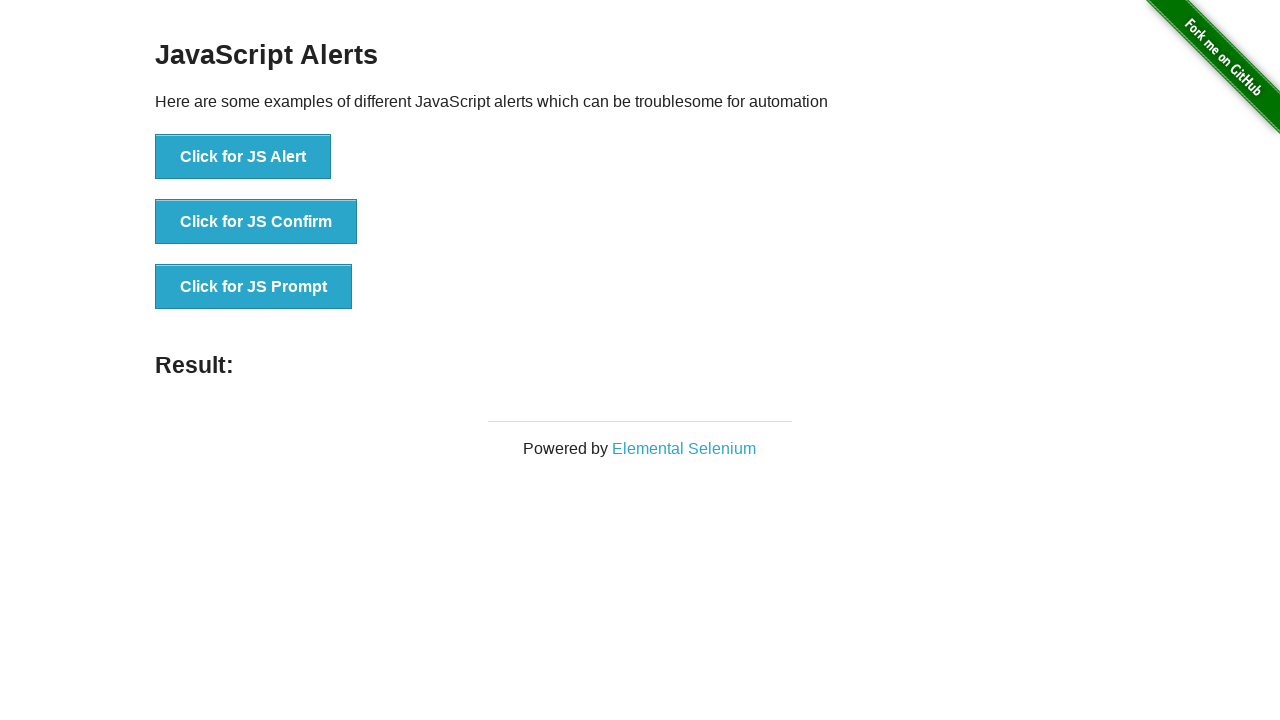

Navigated to JavaScript alerts page
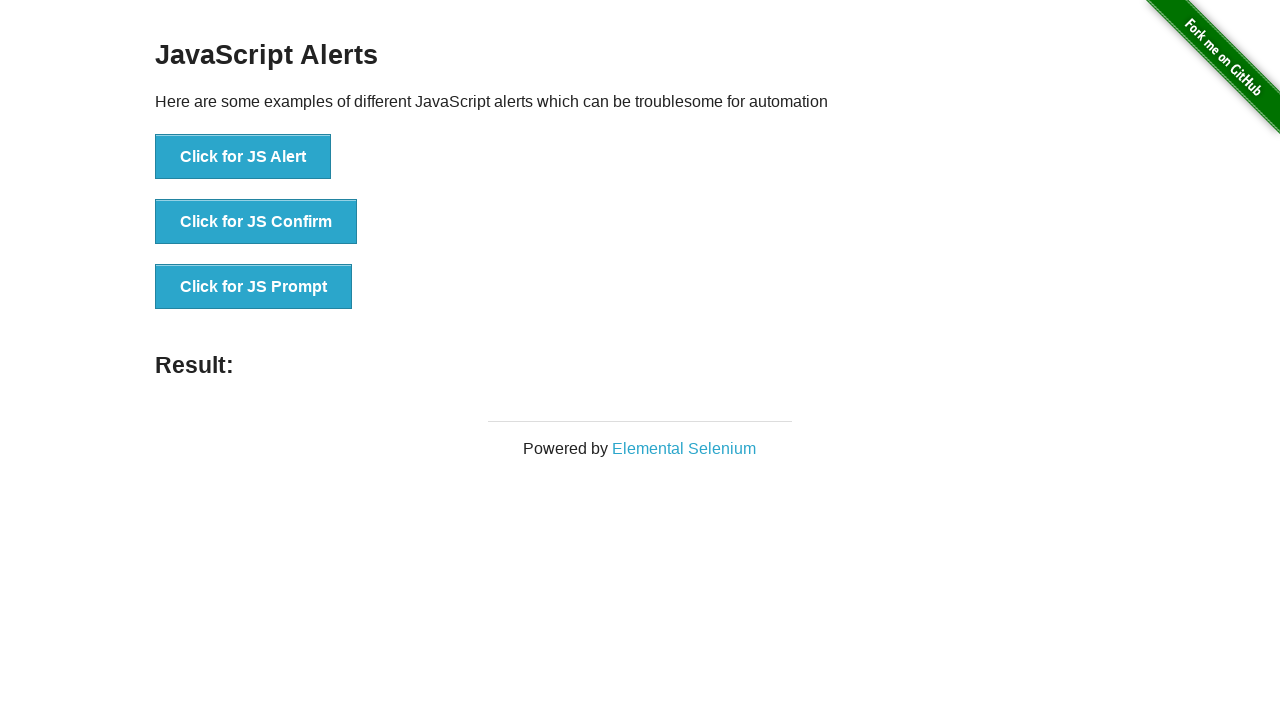

Clicked button to trigger confirm dialog at (256, 222) on xpath=//*[@id="content"]/div/ul/li[2]/button
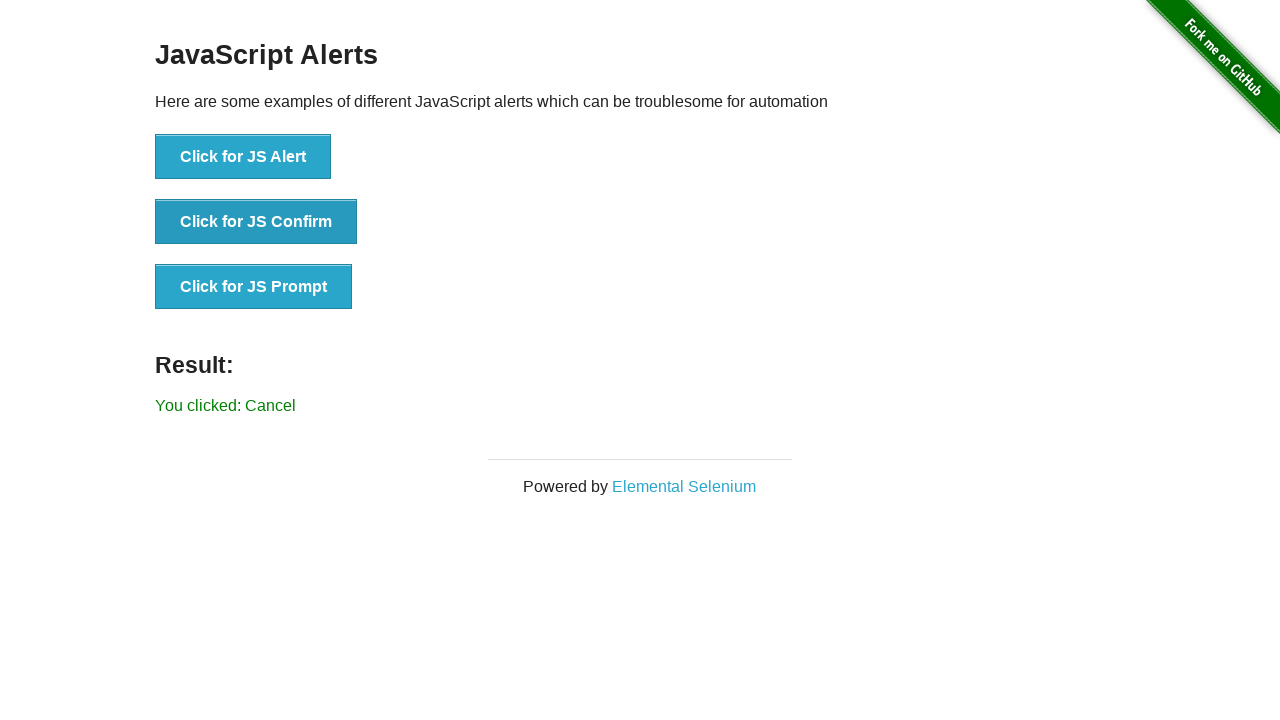

Accepted the JavaScript confirm dialog
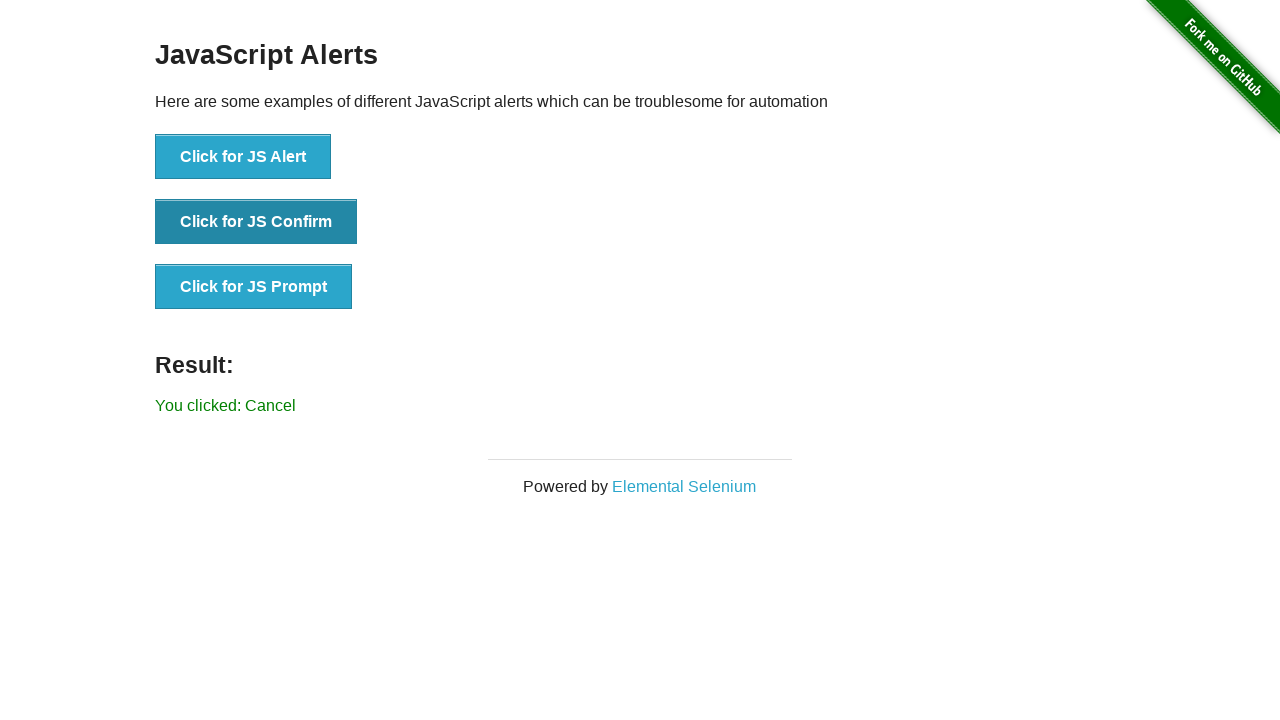

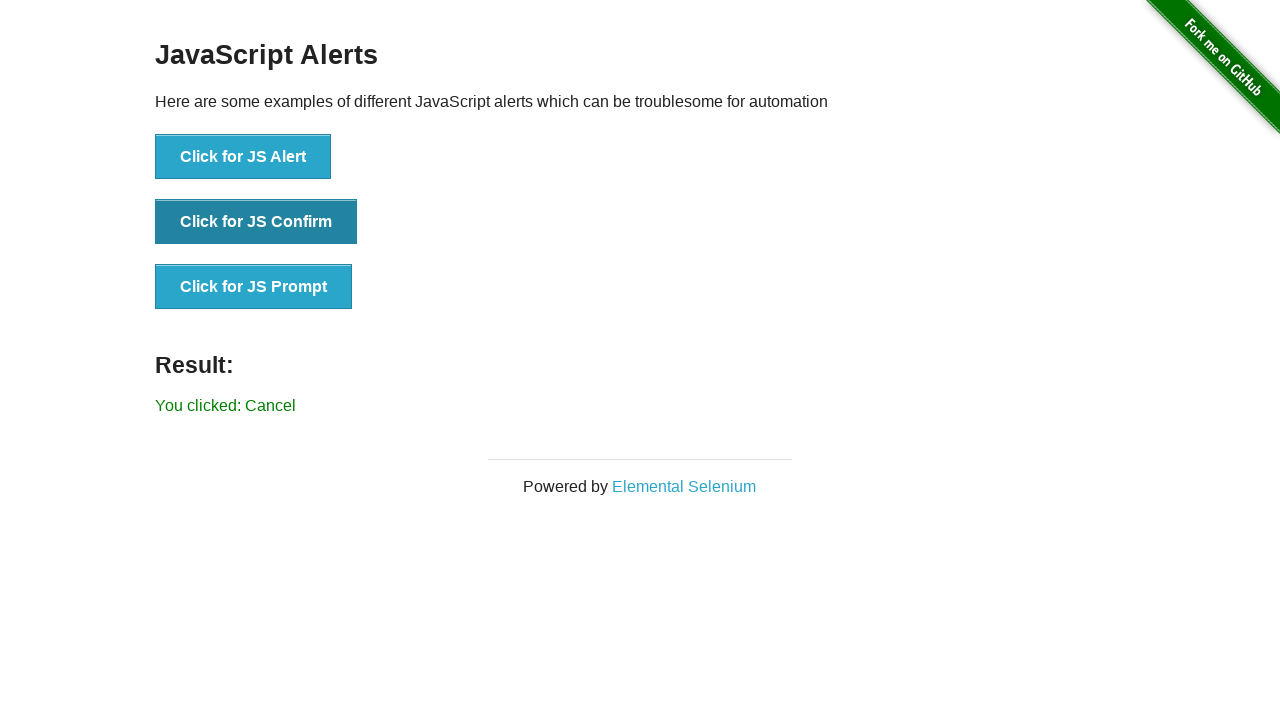